Tests the comment input functionality on the Sauce Labs Guinea Pig test page by submitting a random comment and verifying it appears in the submitted comments section.

Starting URL: https://saucelabs.com/test/guinea-pig

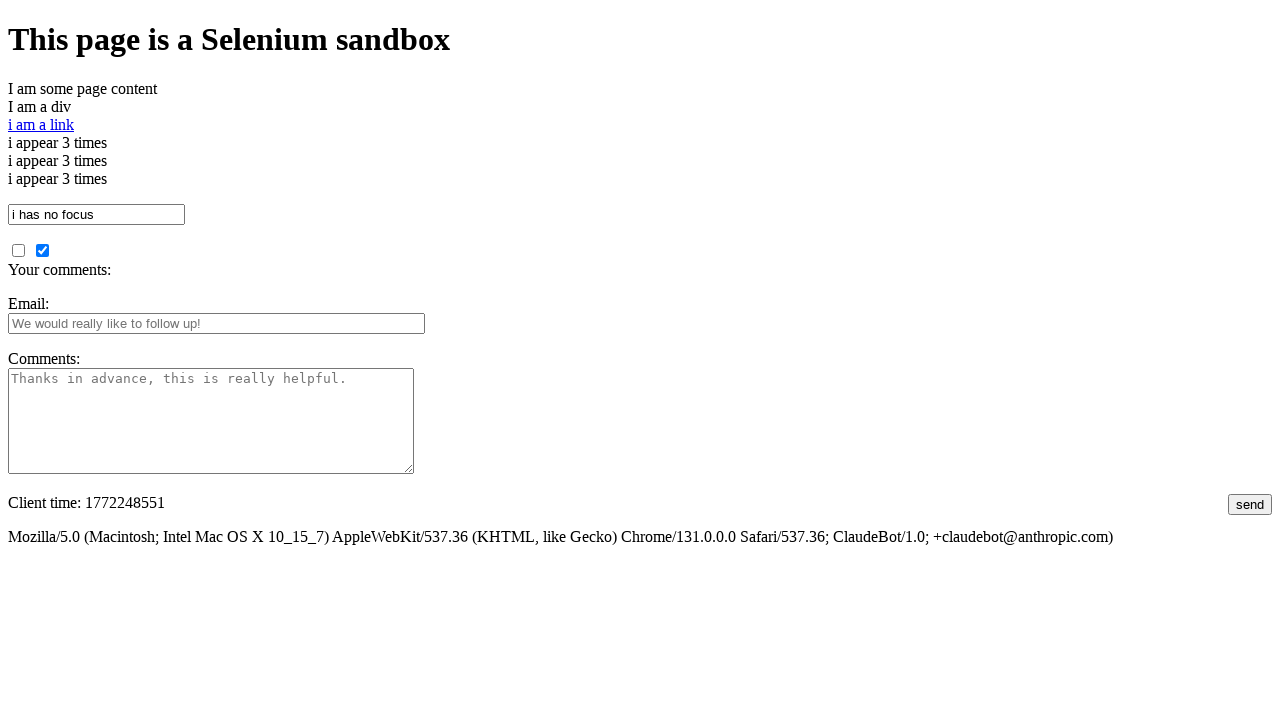

Generated random comment text using UUID
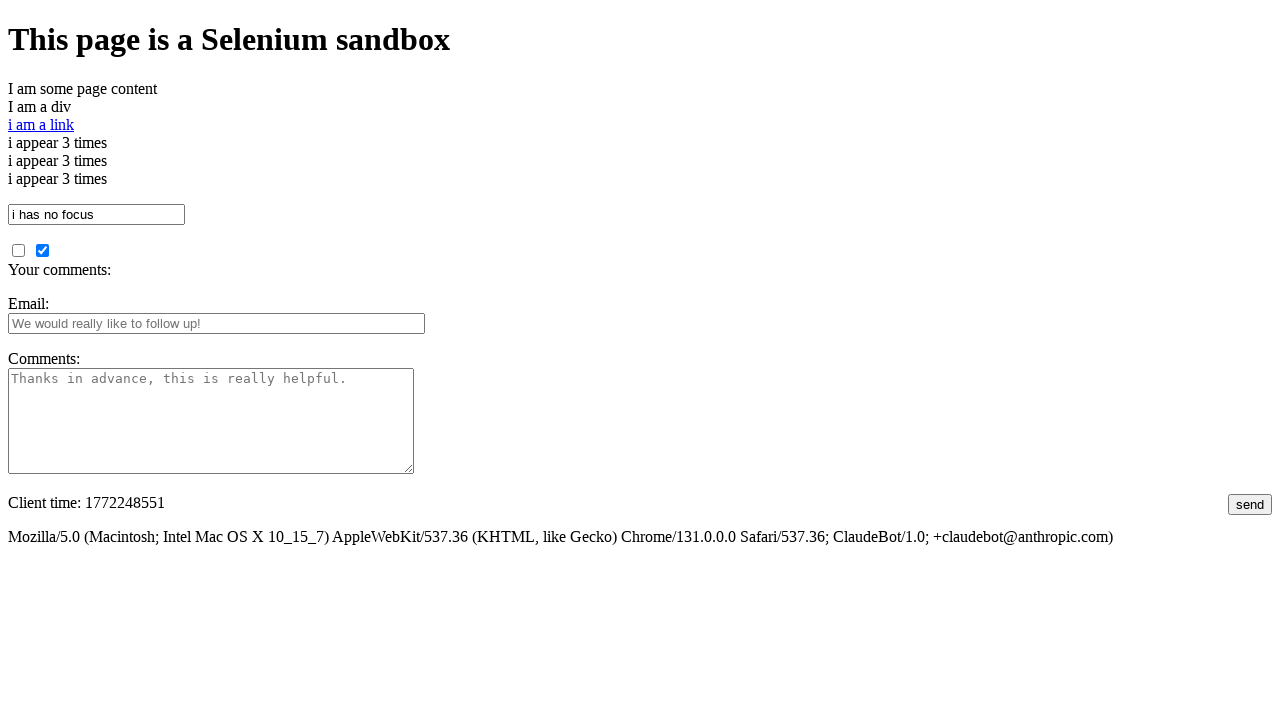

Filled comment input field with text: 227f4164-c8c3-411f-9f91-e25c01a98db7 on #comments
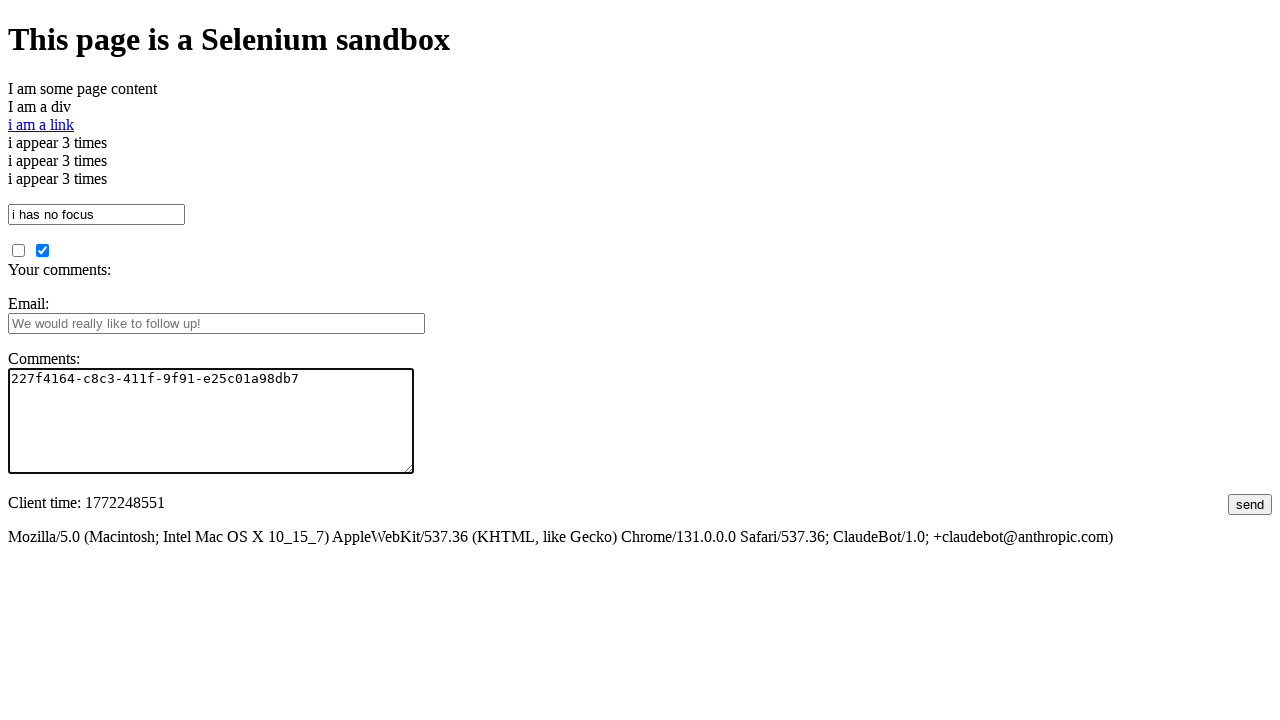

Clicked submit button to post comment at (1250, 504) on #submit
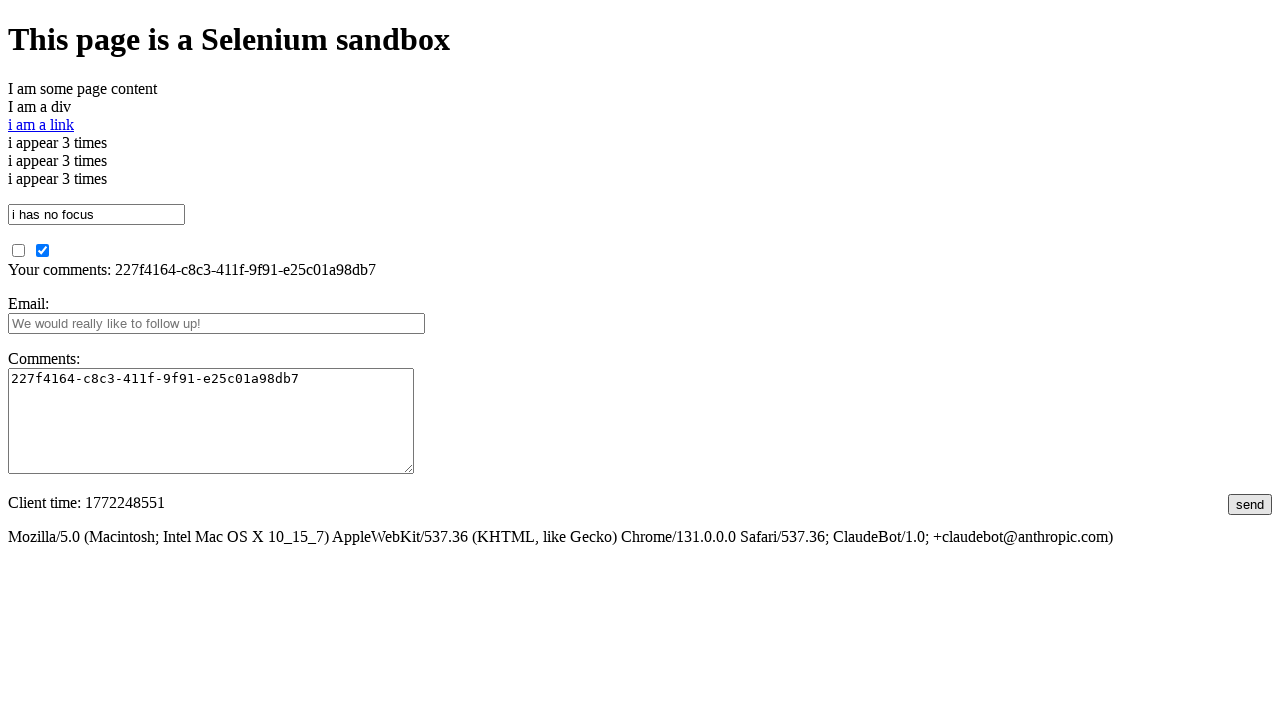

Waited for submitted comments section to load
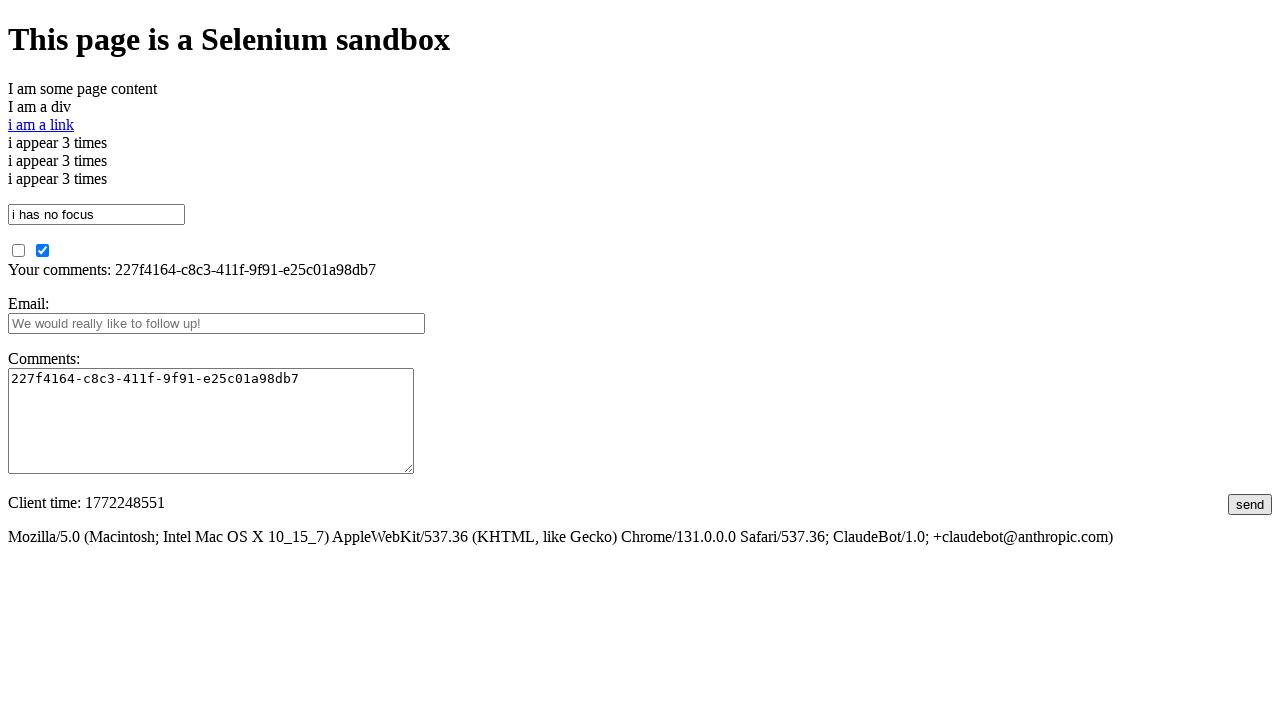

Retrieved submitted comments text content
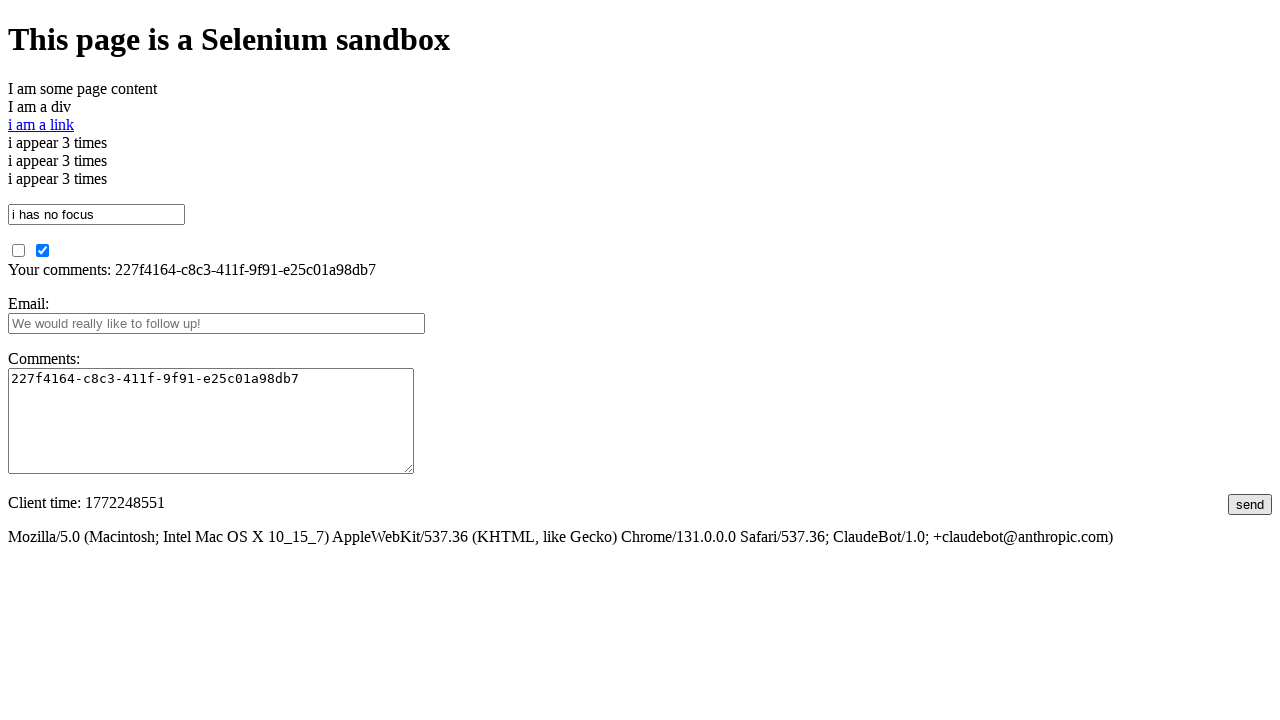

Verified that submitted comment '227f4164-c8c3-411f-9f91-e25c01a98db7' appears in the comments section
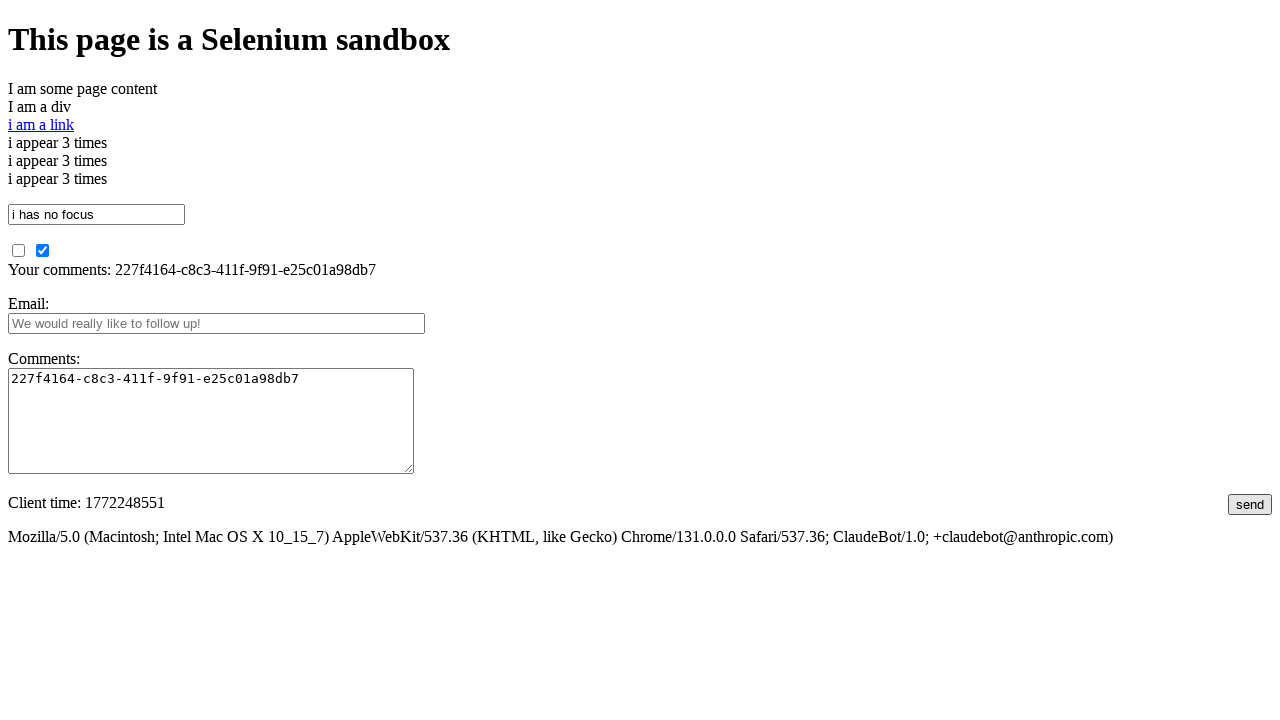

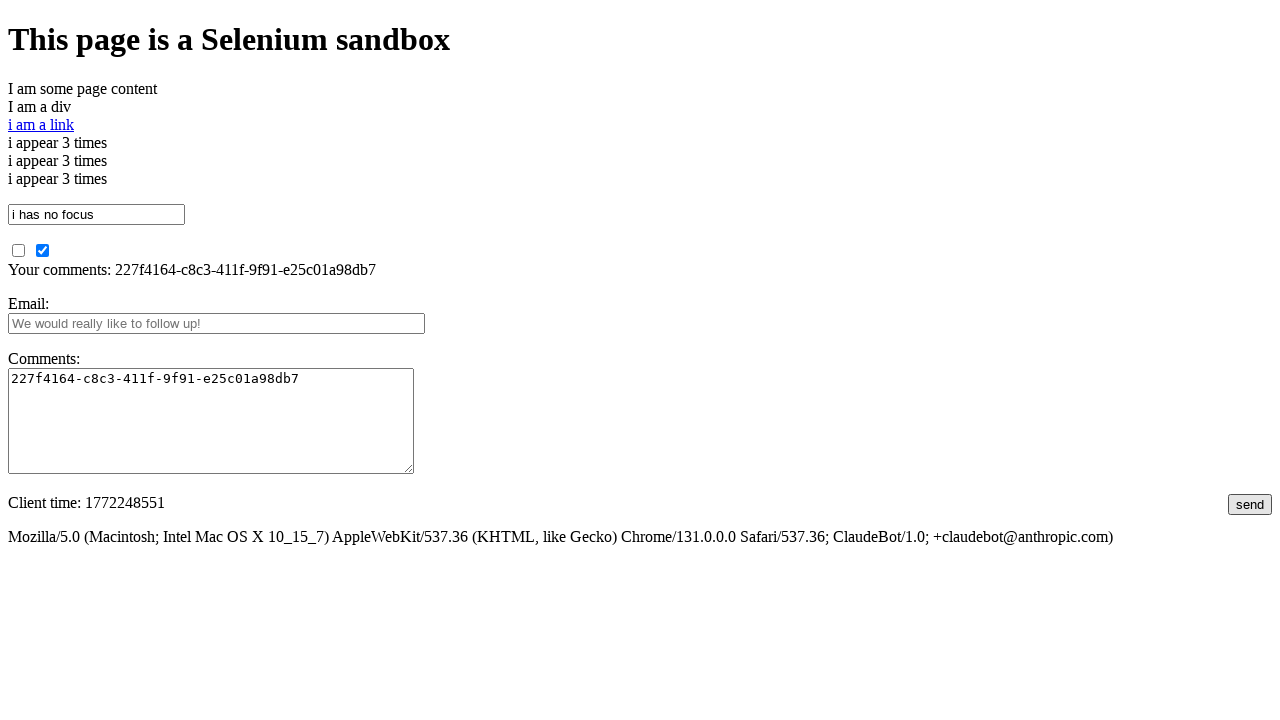